Tests checkbox interaction by clicking on a checkbox to toggle its state

Starting URL: https://bonigarcia.dev/selenium-webdriver-java/web-form.html

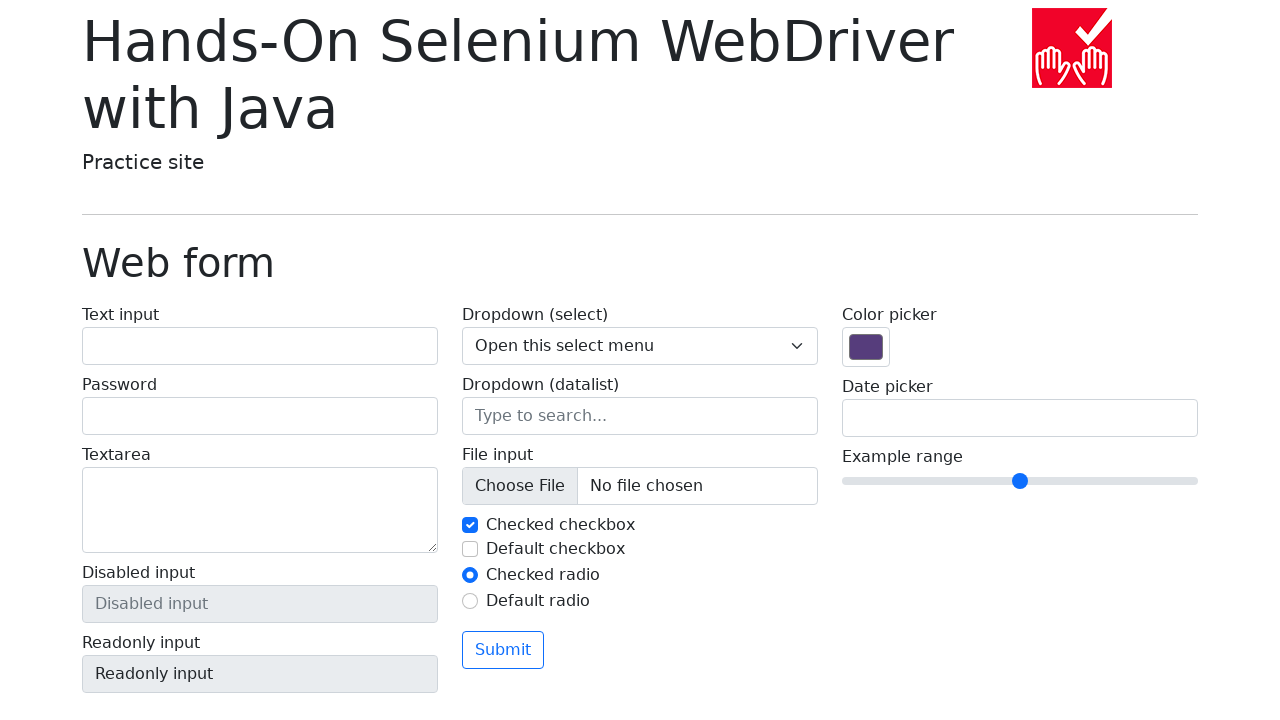

Clicked on the first checkbox to toggle its state at (470, 525) on #my-check-1
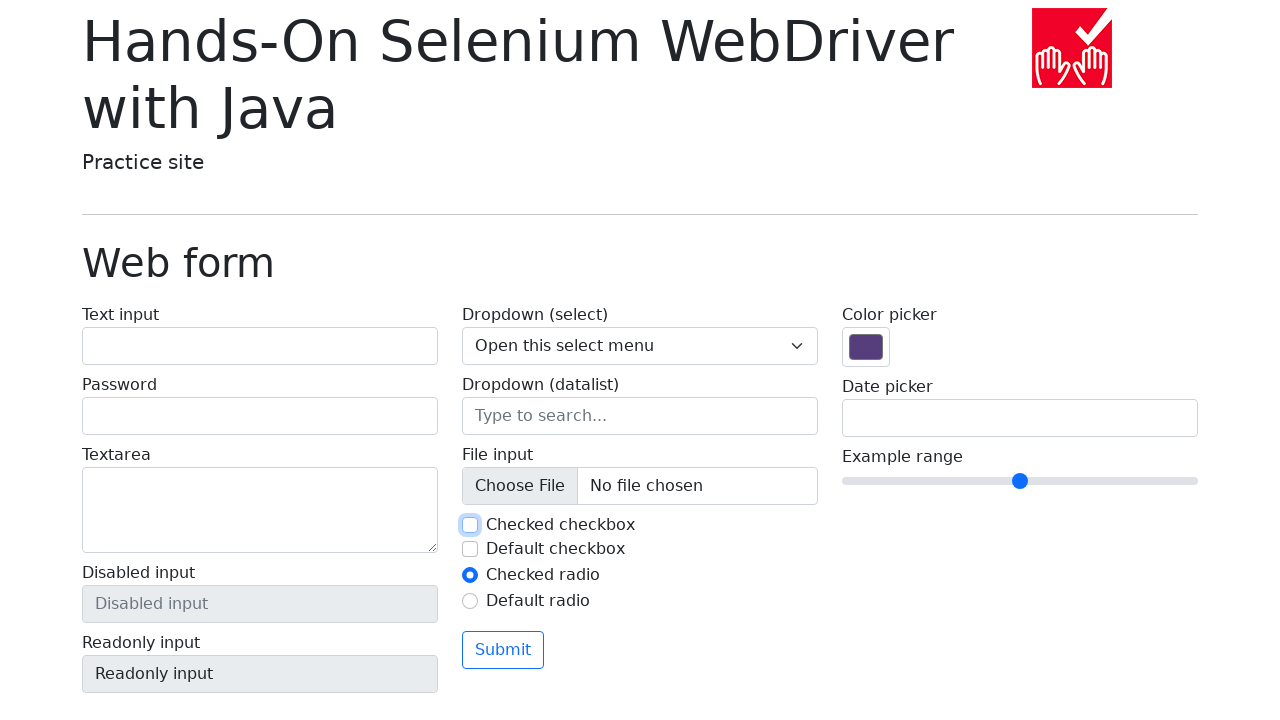

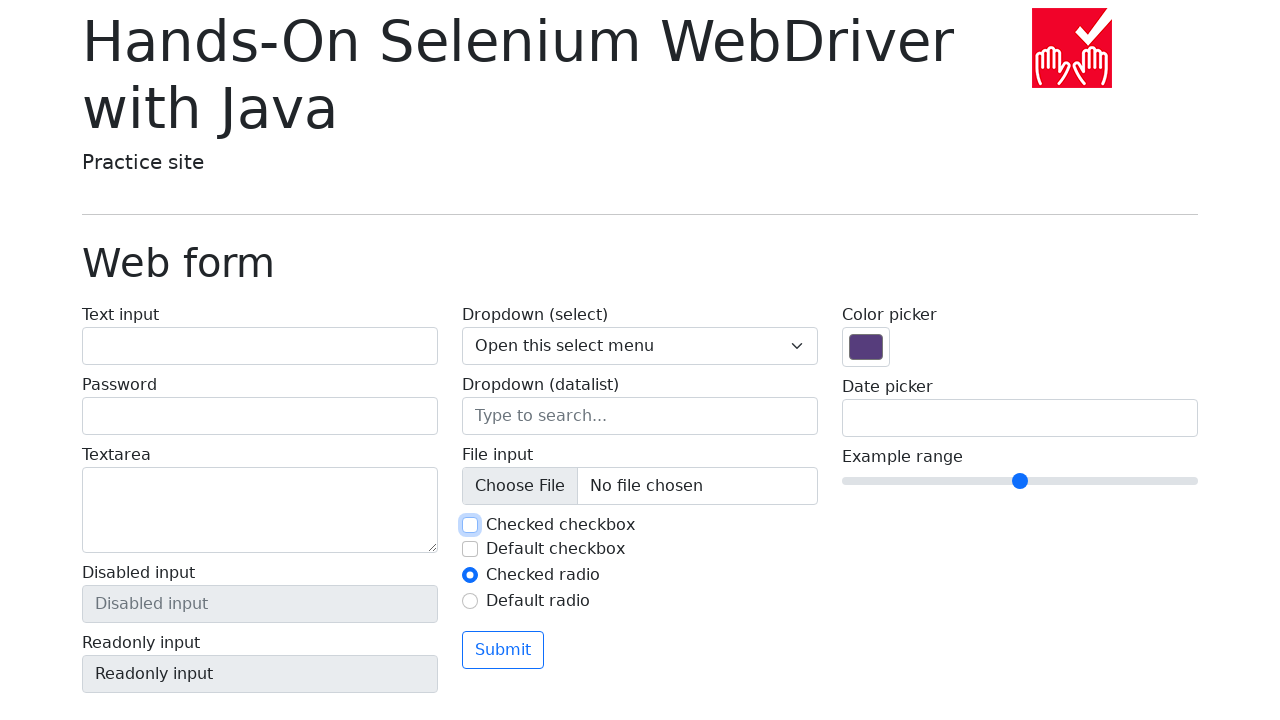